Tests scrolling functionality by scrolling down to the "CYDEO" link at the bottom of the page, then scrolling back up using Page Up key presses.

Starting URL: https://practice.cydeo.com/

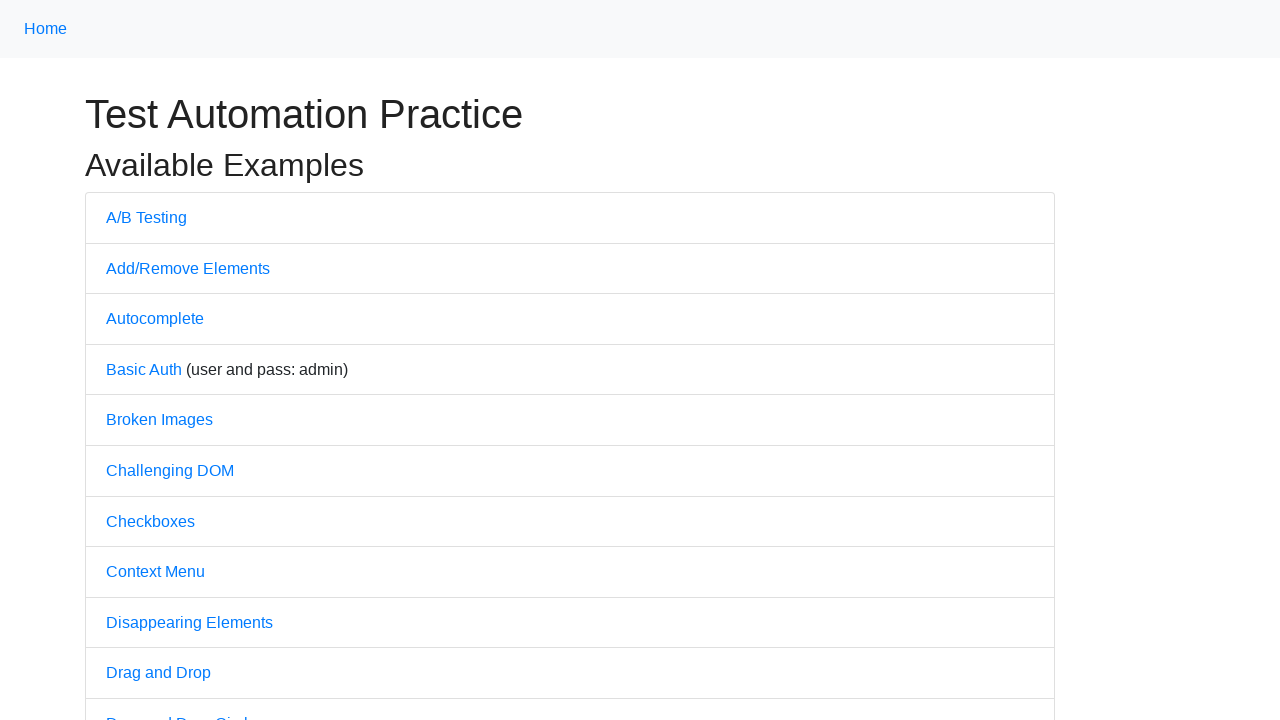

Scrolled down to the CYDEO link at the bottom of the page
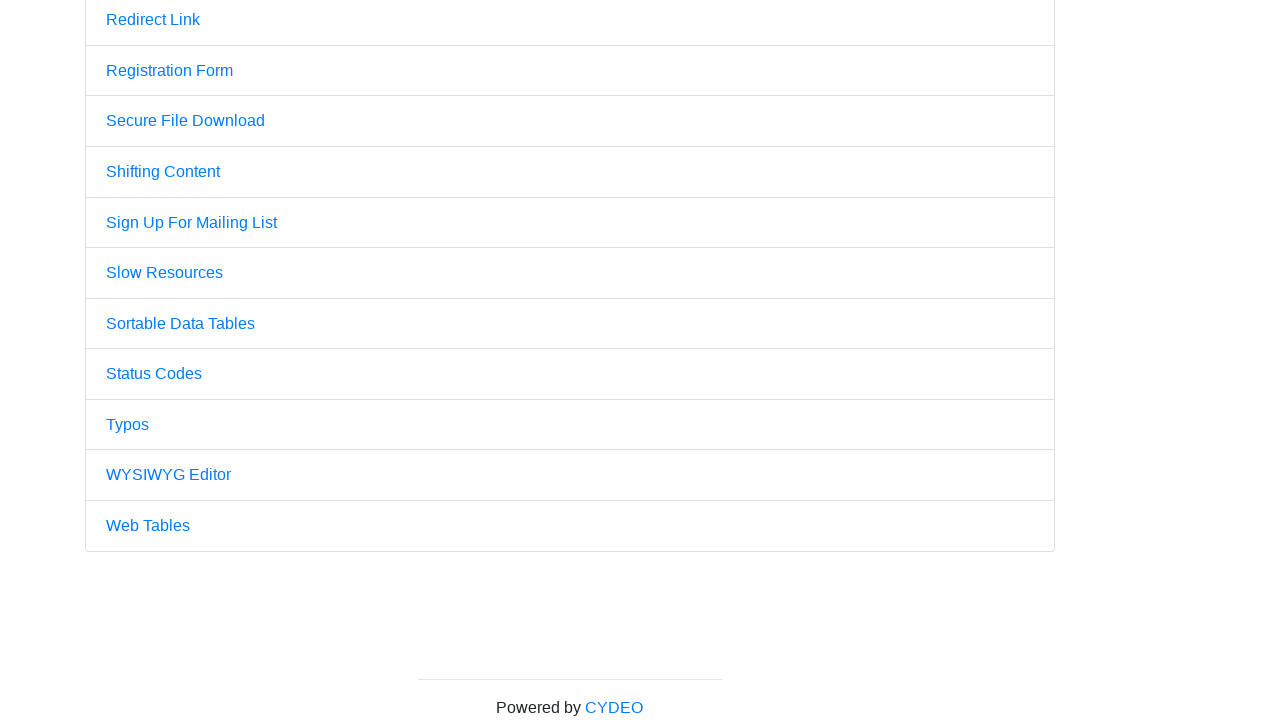

Pressed PageUp key once to scroll back up
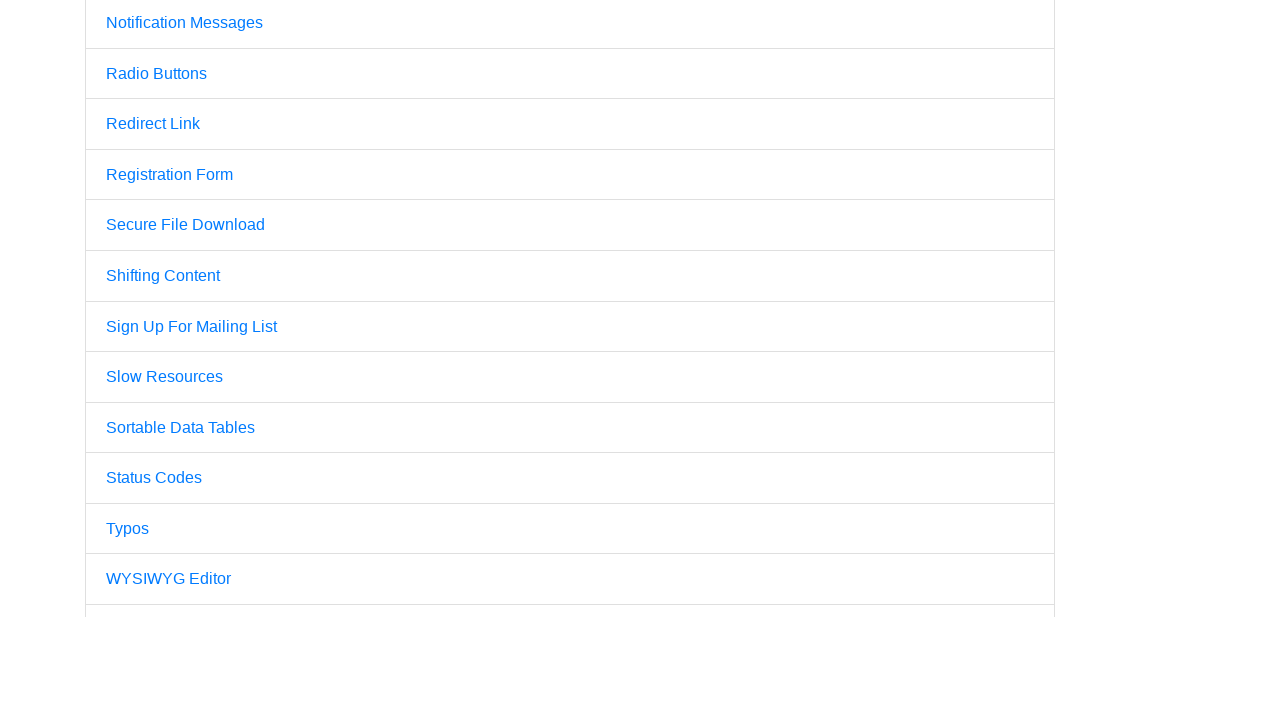

Pressed PageUp key second time to scroll further up
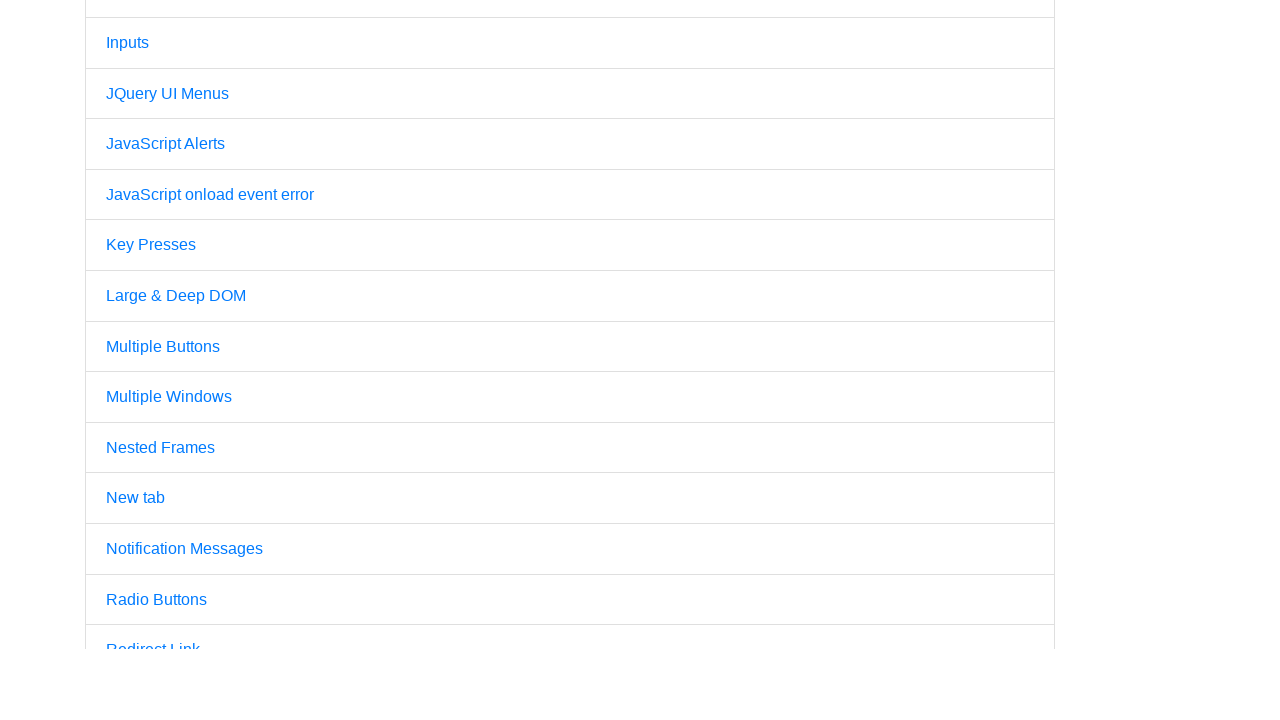

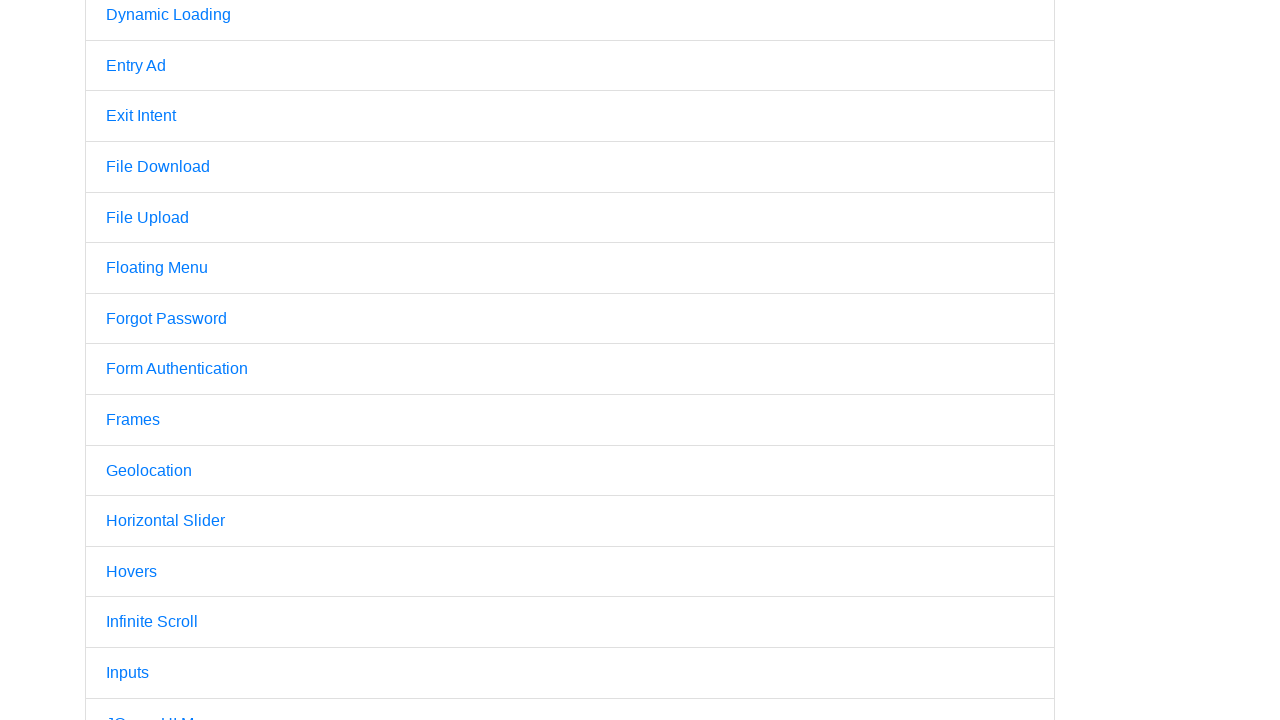